Navigates to a simple form page and clicks the submit button using try/finally pattern

Starting URL: http://suninjuly.github.io/simple_form_find_task.html

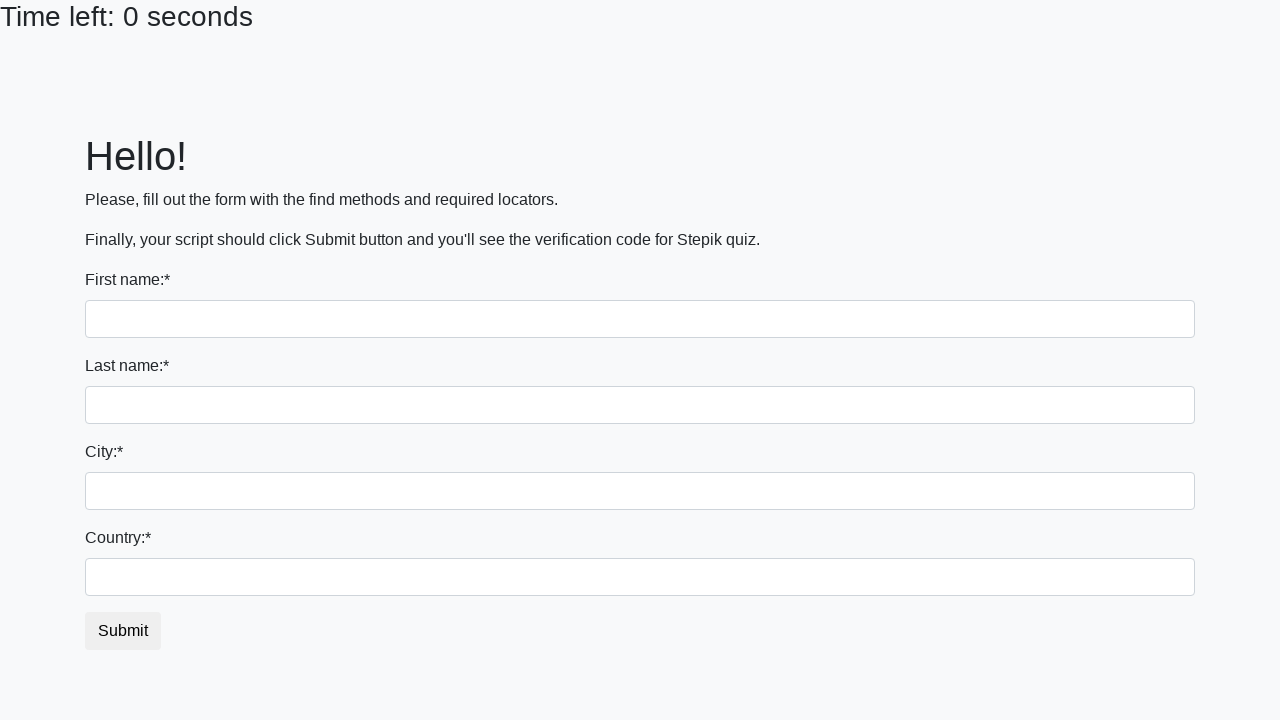

Navigated to simple form page
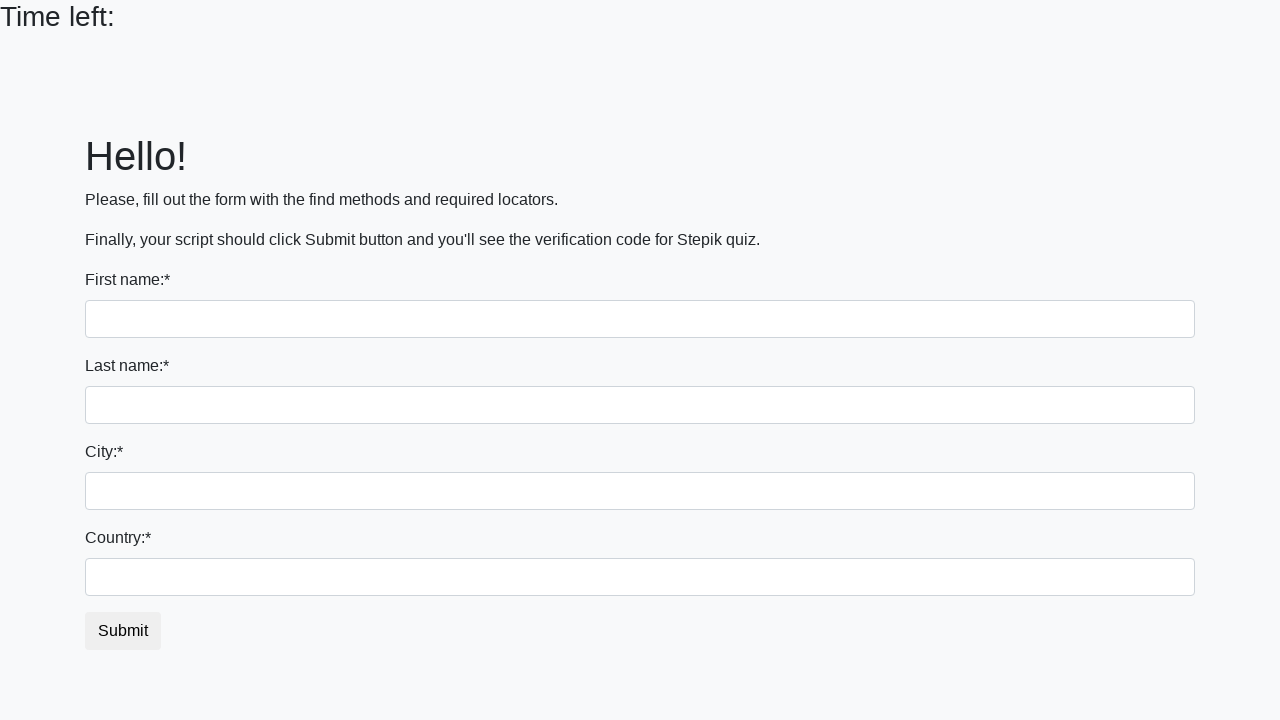

Clicked the submit button at (123, 631) on #submit_button
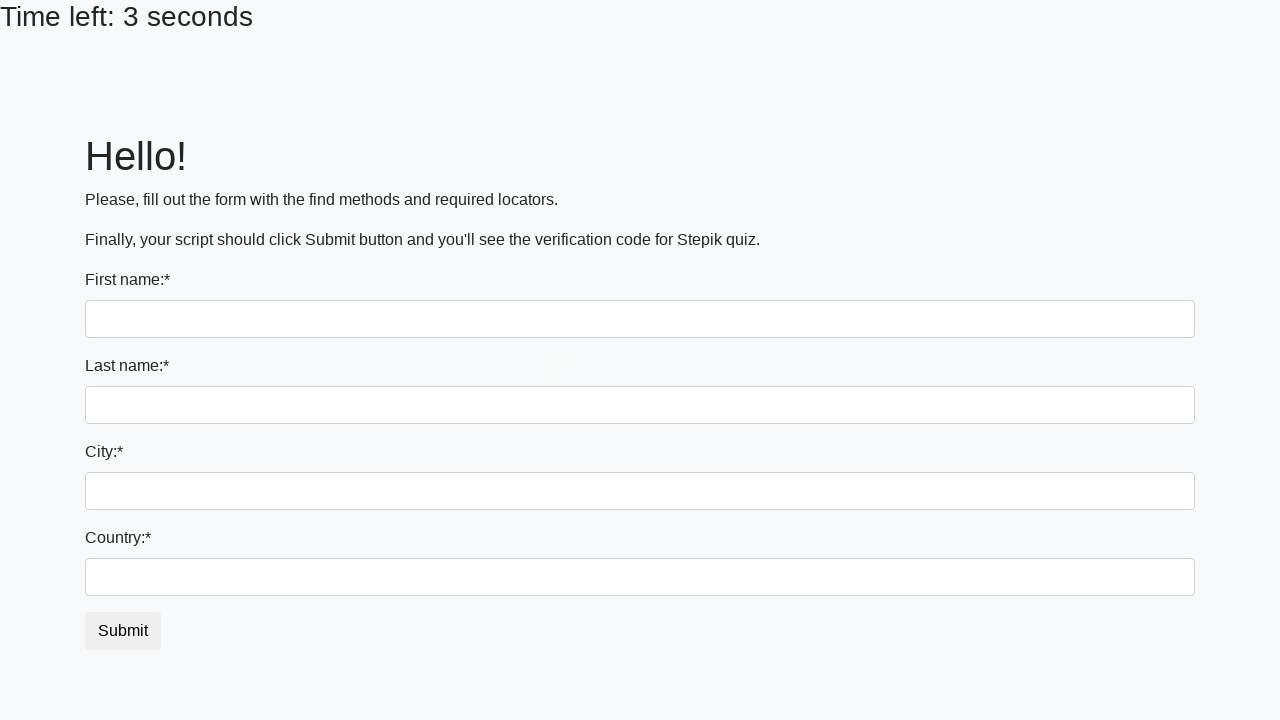

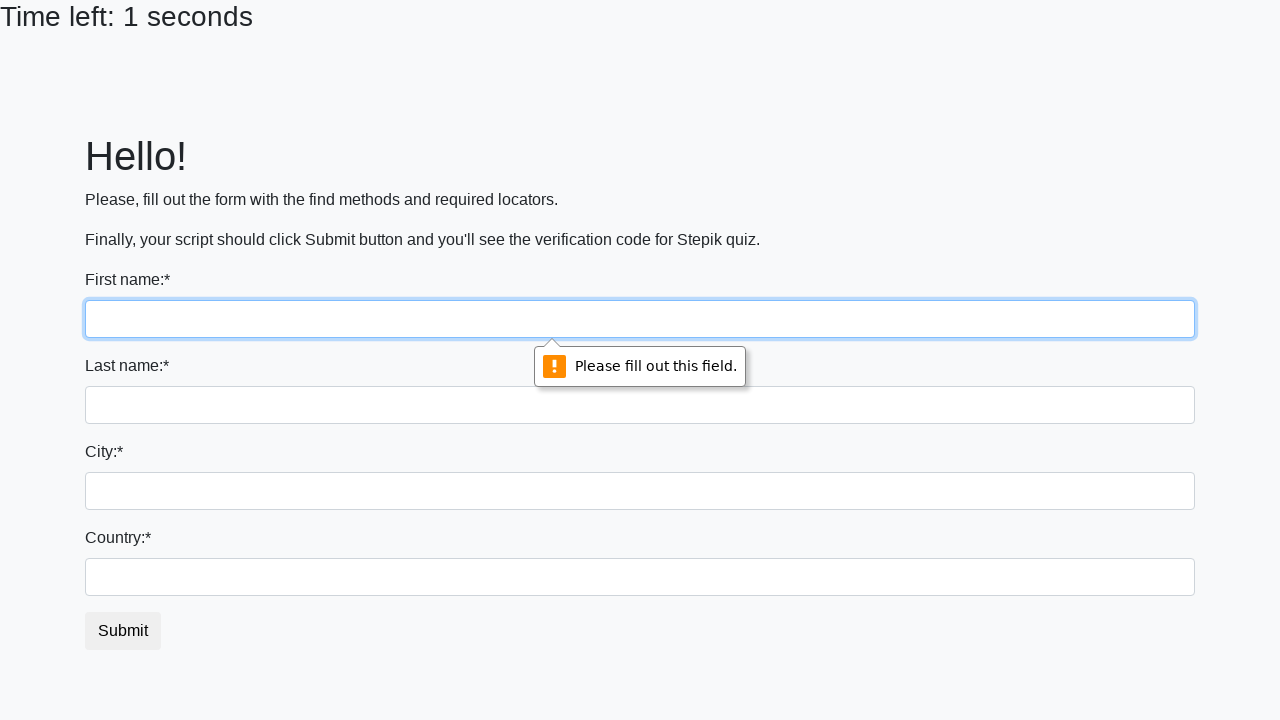